Navigates to Walmart's groceries and essentials page and checks if a carousel container element exists on the page.

Starting URL: https://www.walmart.com/cp/groceriesessentials/1735450

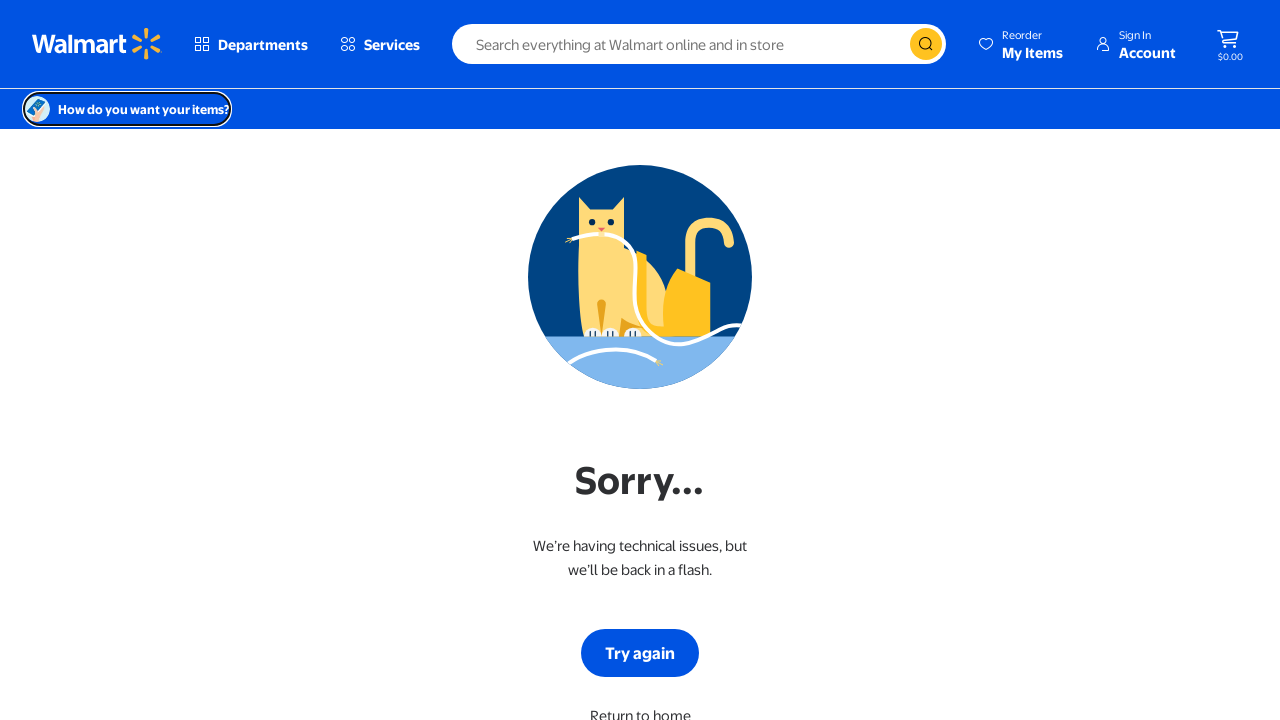

Navigated to Walmart groceries and essentials page
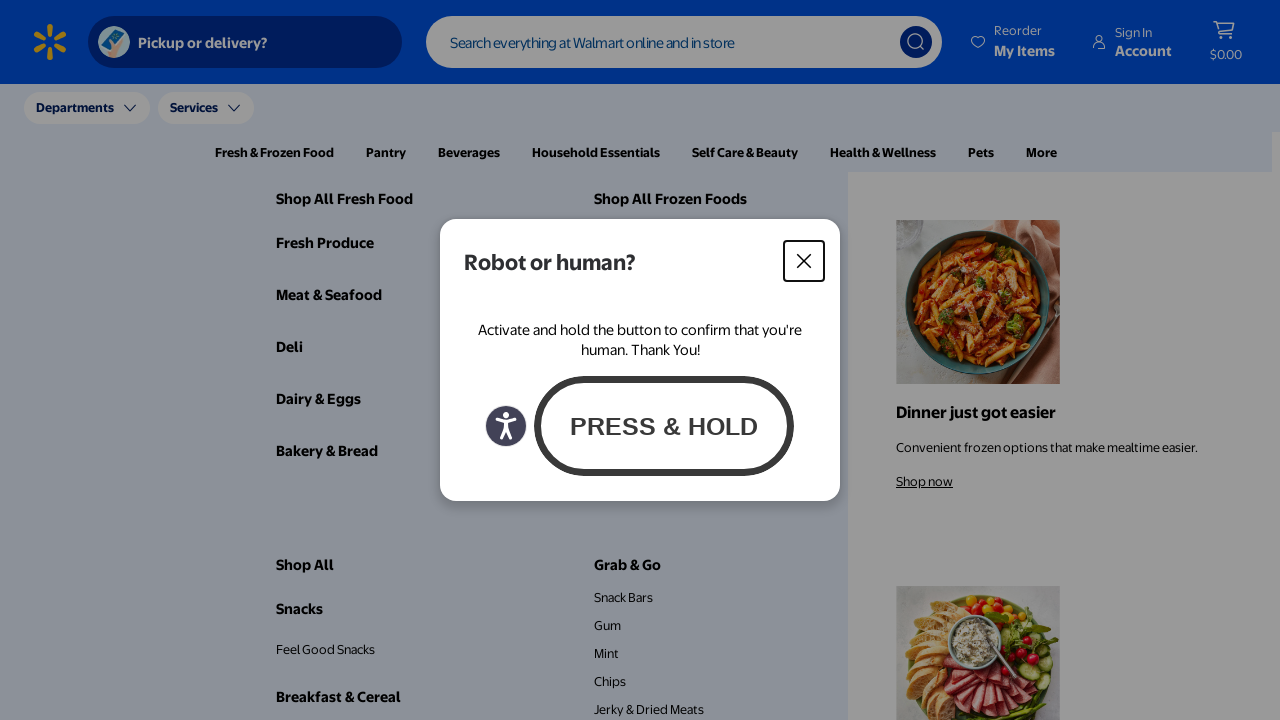

Queried for carousel container element with data-testid 'carousel-container'
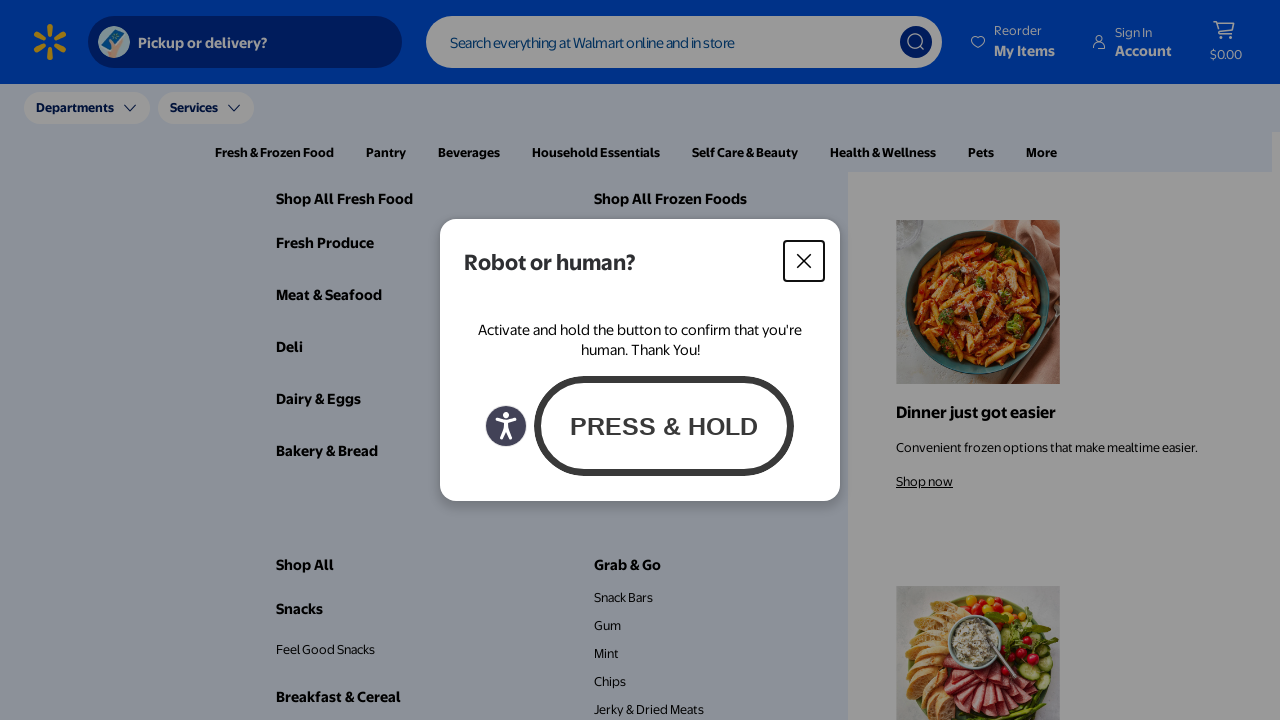

Carousel container element found on the page
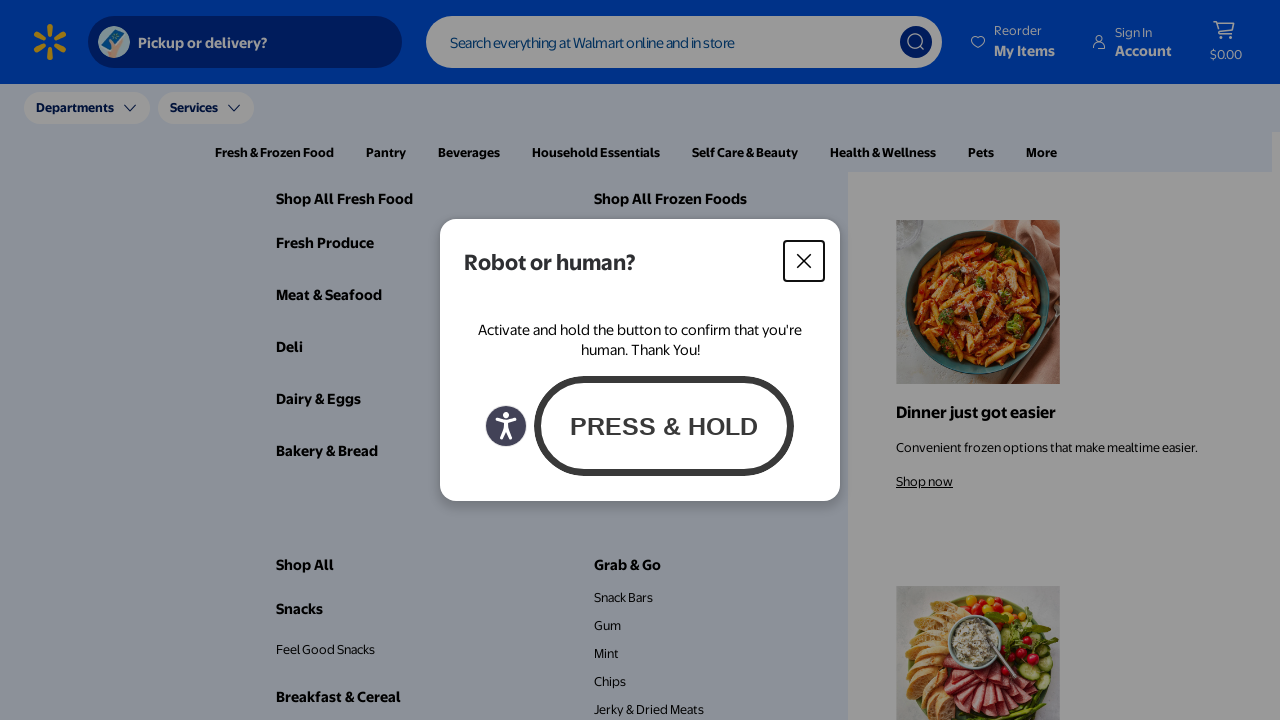

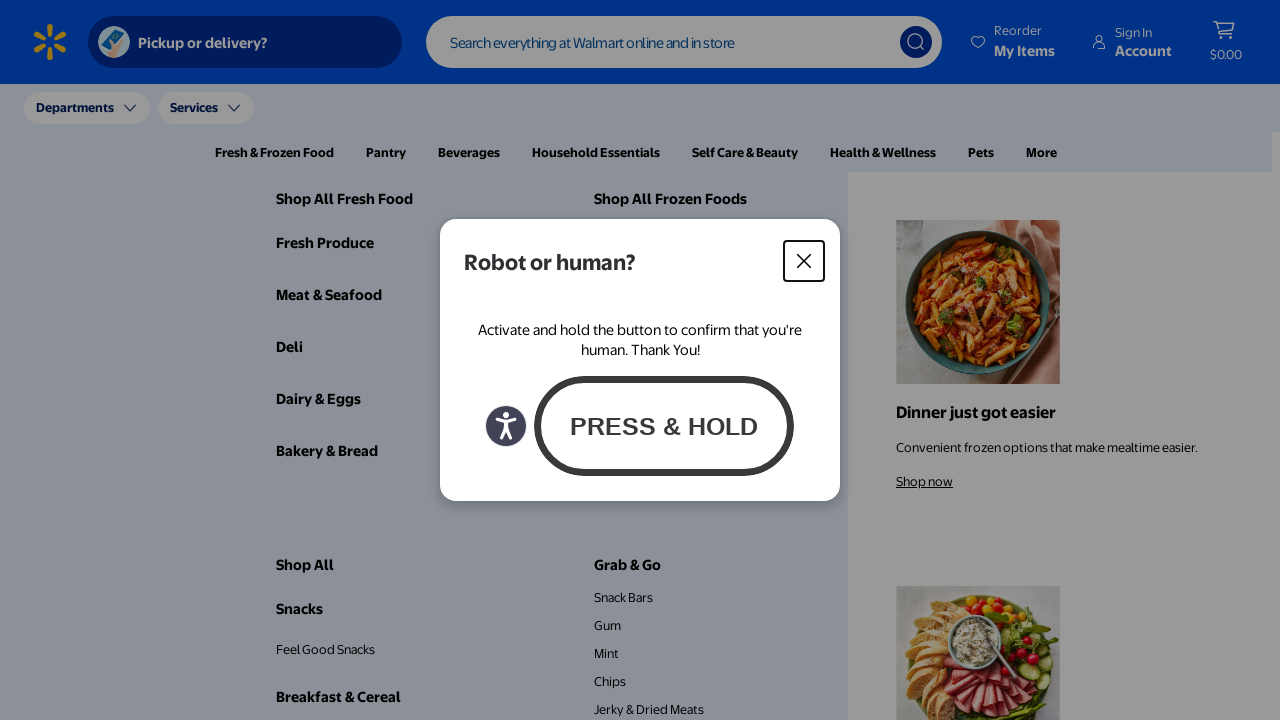